Navigates to the mouse event lesson and performs a right click on the click area

Starting URL: https://material.playwrightvn.com/

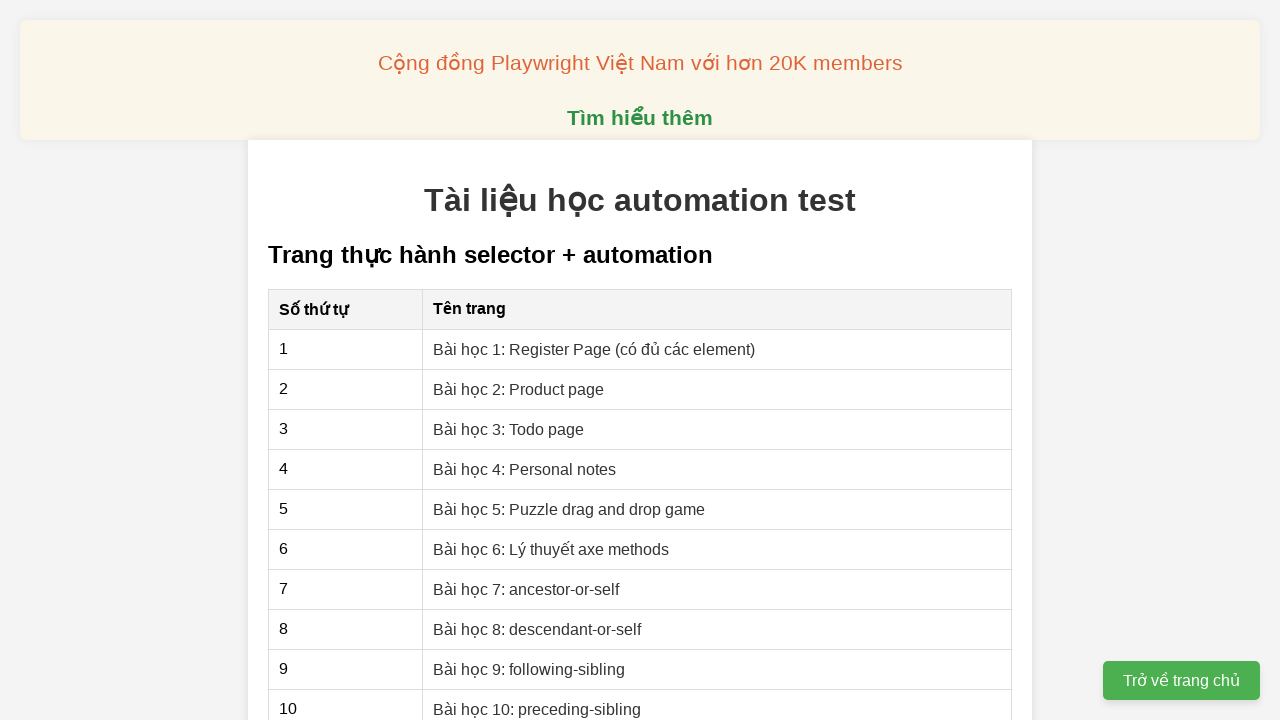

Clicked on mouse events lesson link at (510, 360) on xpath=//a[@href='018-mouse.html']
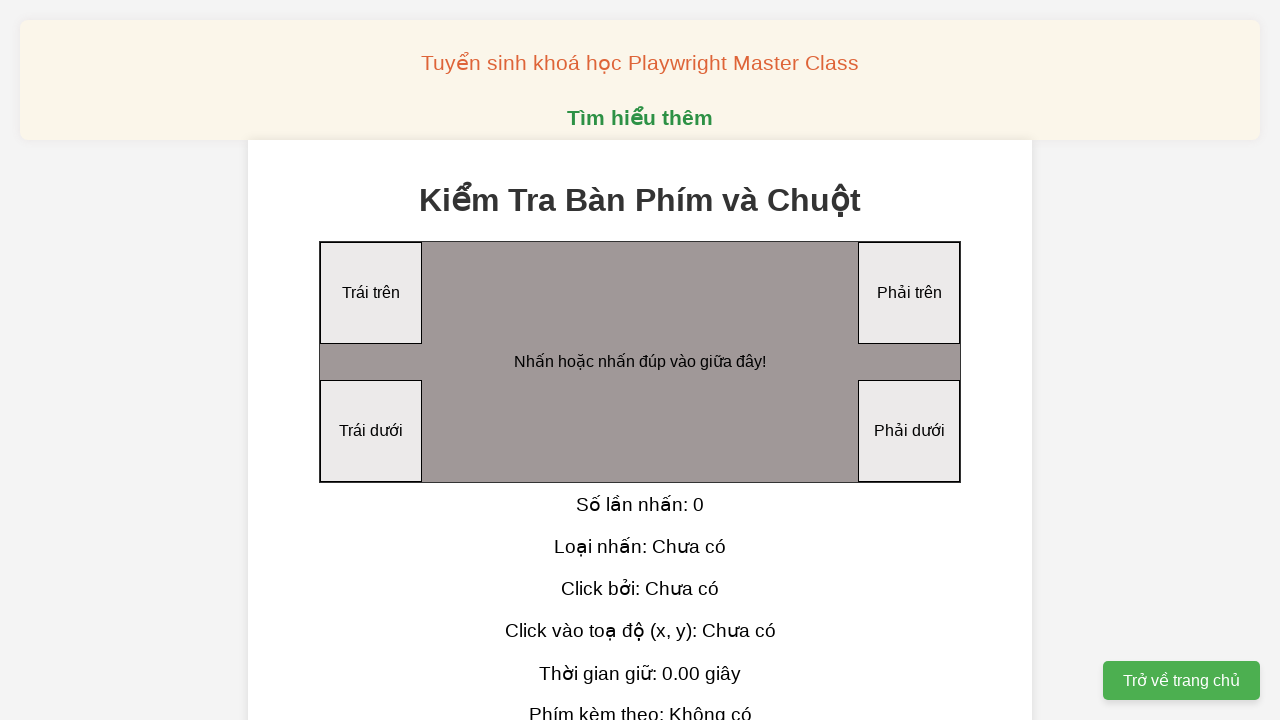

Performed right click on the click area at (640, 362) on xpath=//div[@id='clickArea']
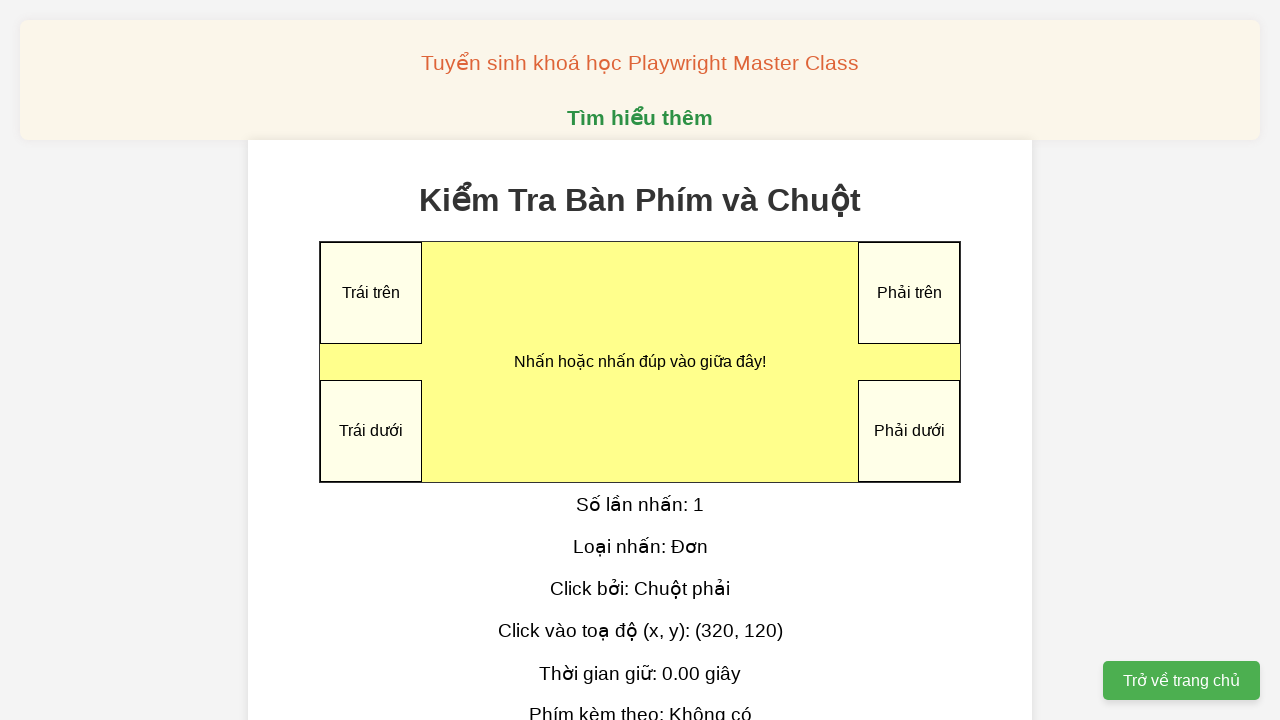

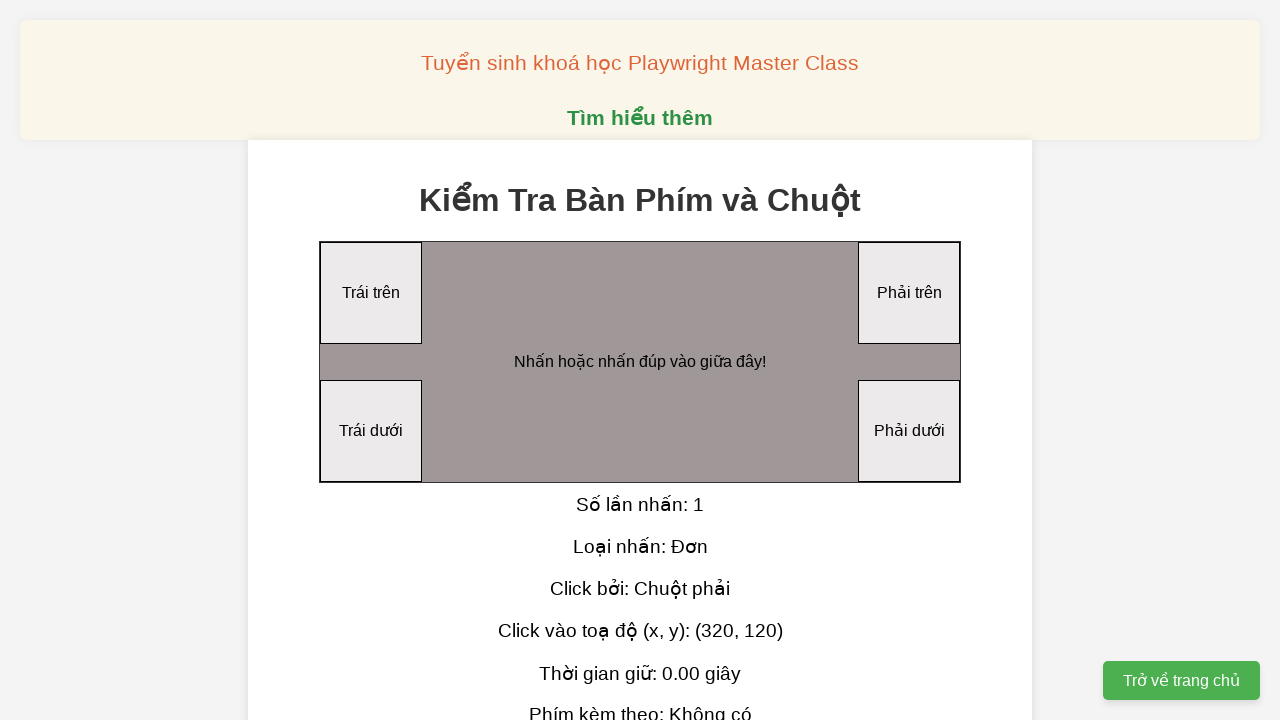